Navigates to RedBus website and maximizes the browser window to verify the page loads correctly

Starting URL: https://www.redbus.in

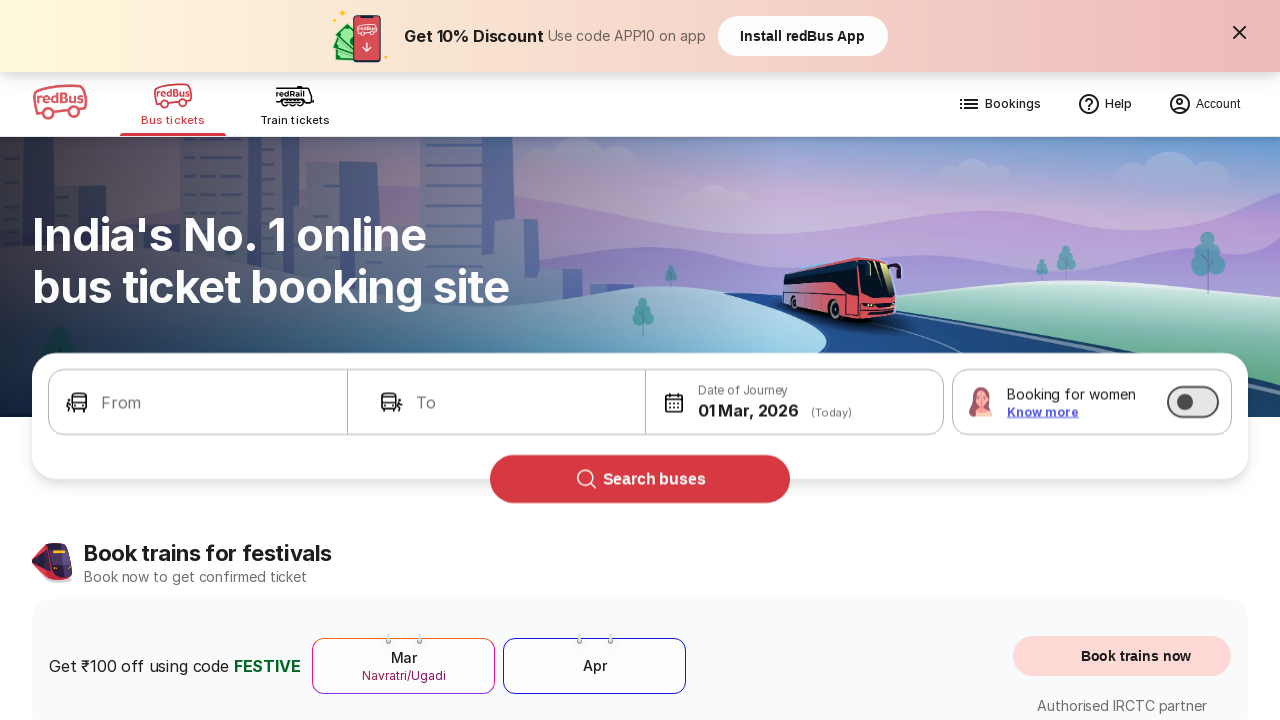

Navigated to RedBus website at https://www.redbus.in
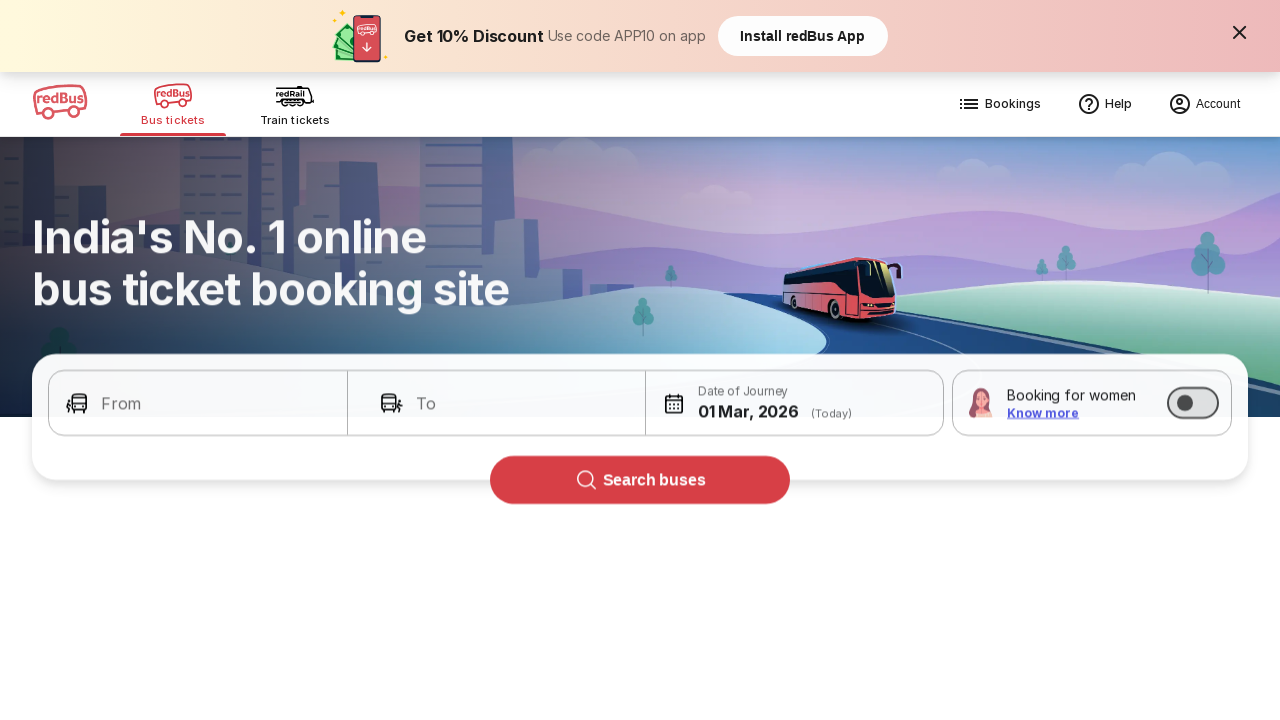

Page DOM content fully loaded
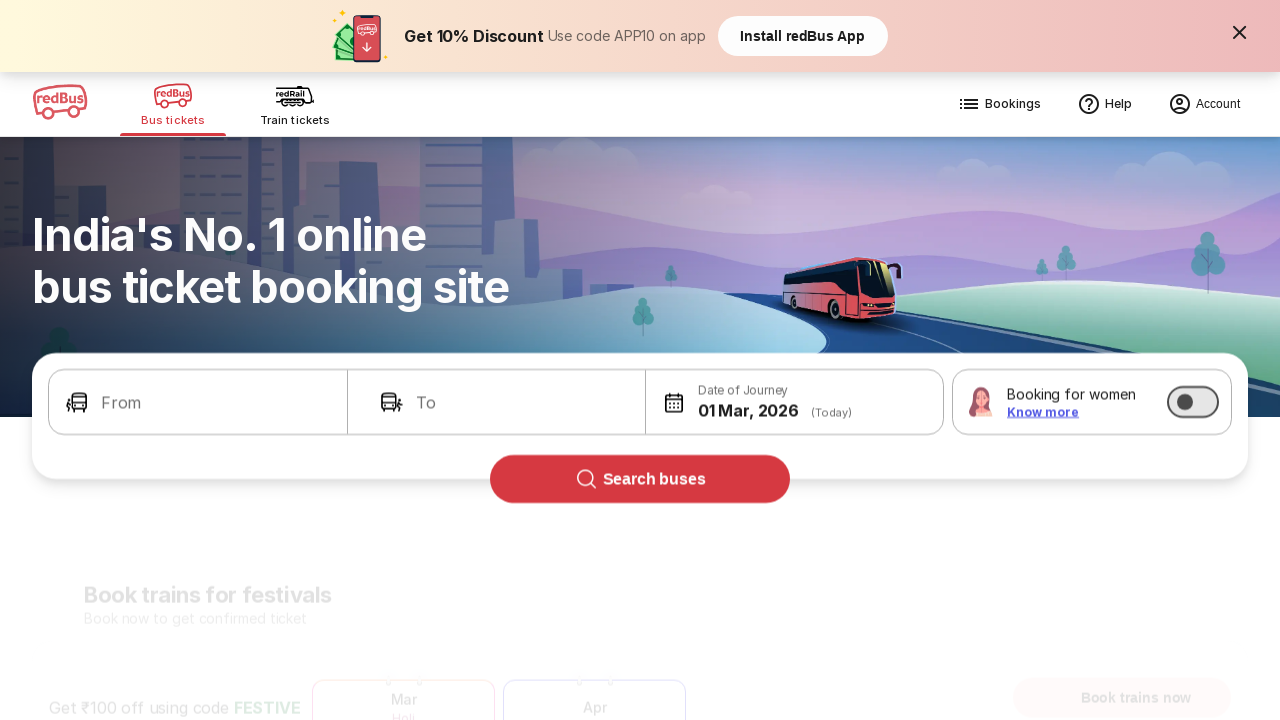

Retrieved page title: Bus Booking Online and Train Tickets at Lowest Price - redBus
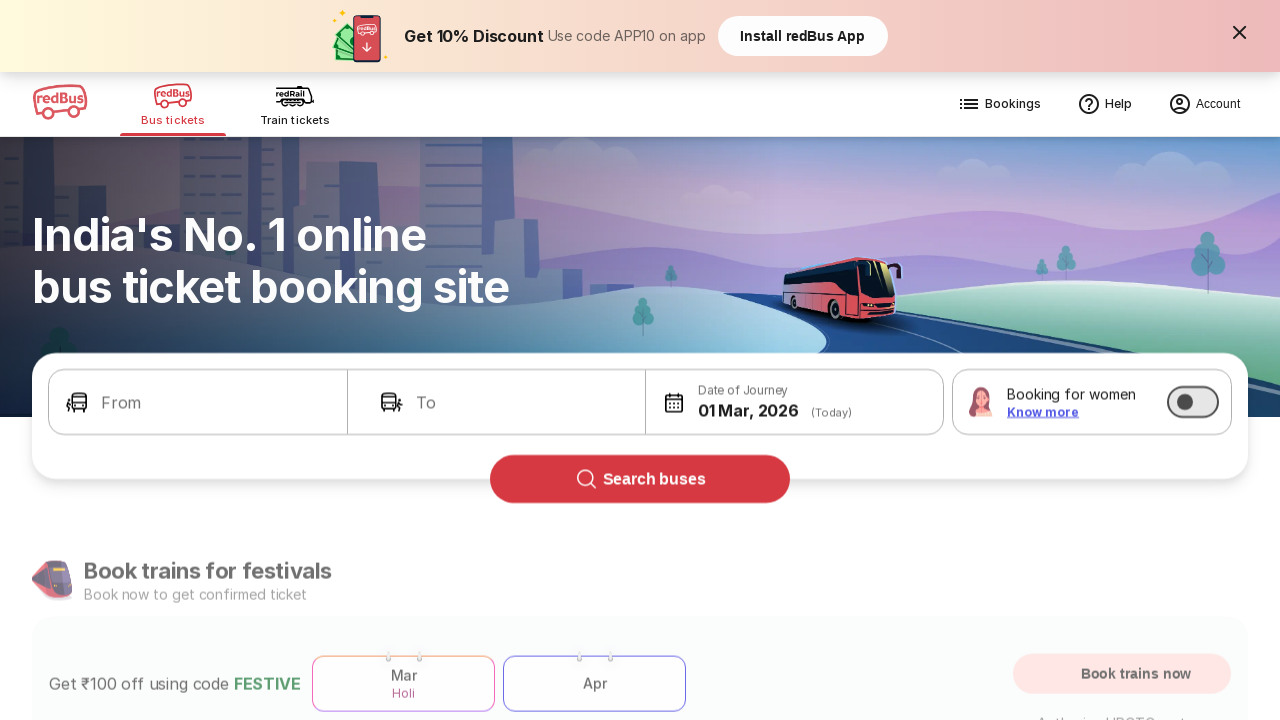

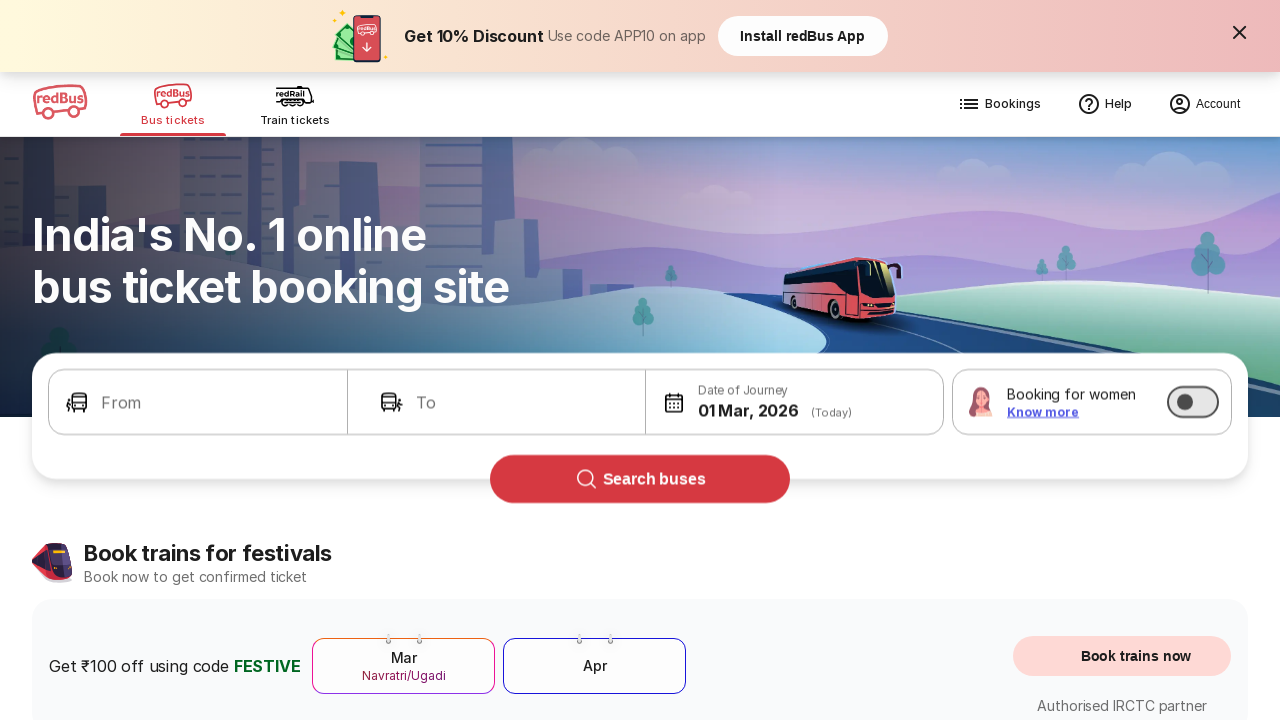